Tests alert and confirm dialog functionality by triggering and handling JavaScript dialogs

Starting URL: https://rahulshettyacademy.com/AutomationPractice/

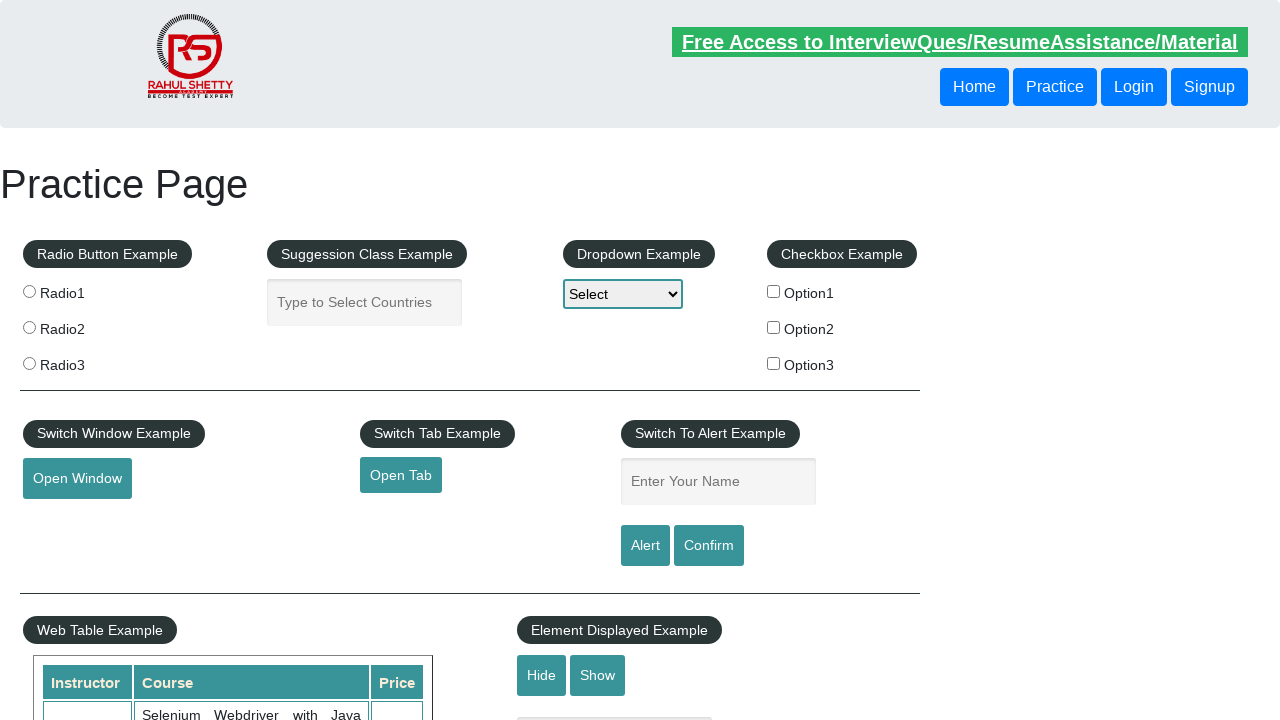

Set up dialog handler to accept all dialogs
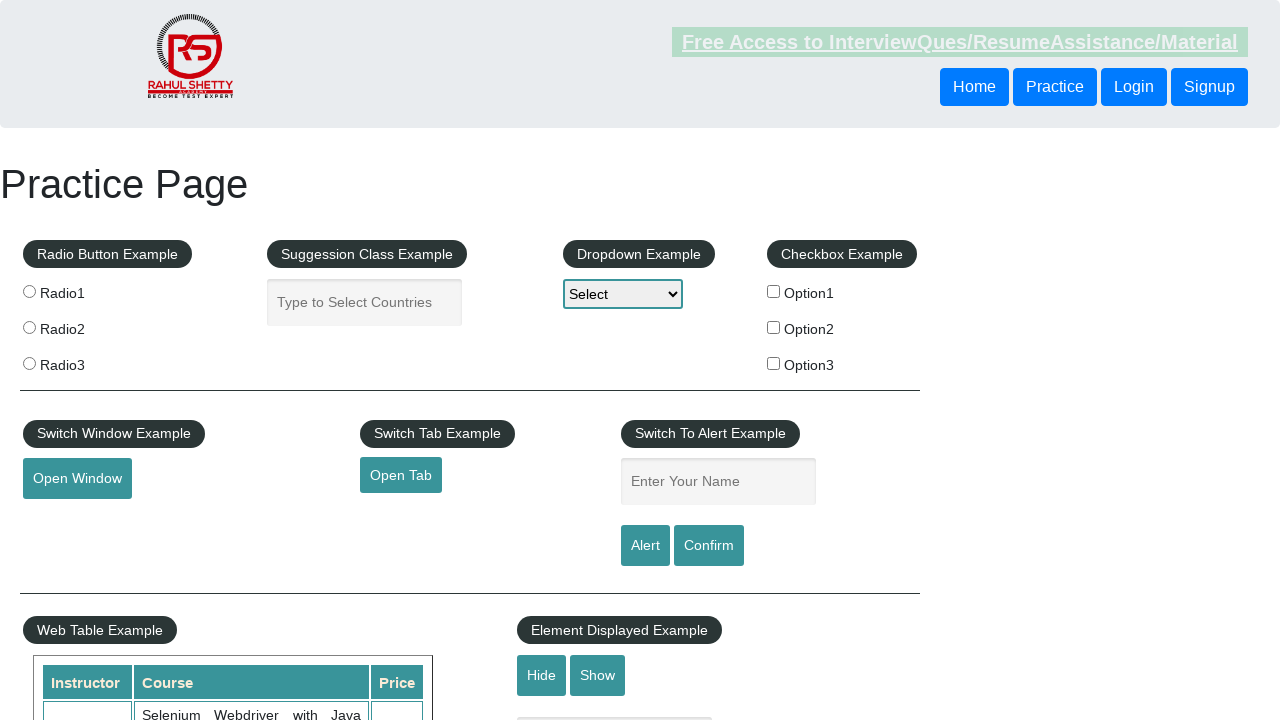

Clicked alert button to trigger alert dialog at (645, 546) on #alertbtn
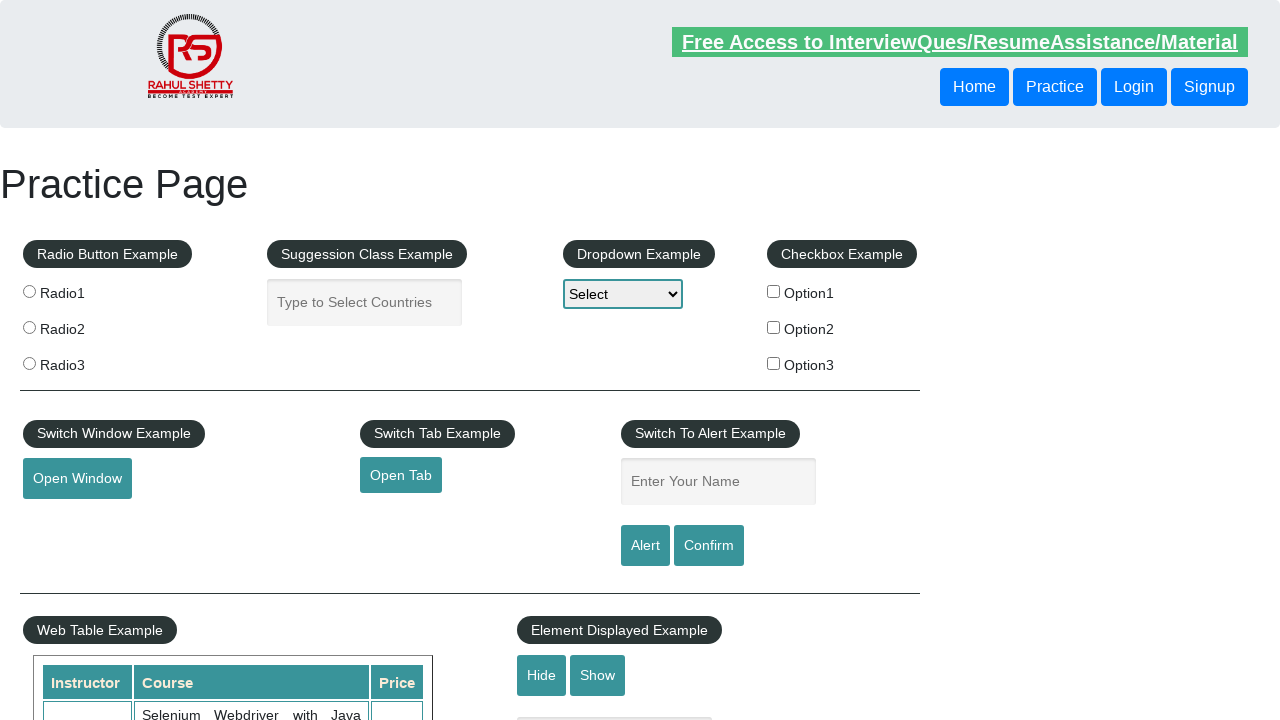

Clicked confirm button to trigger confirmation dialog at (709, 546) on #confirmbtn
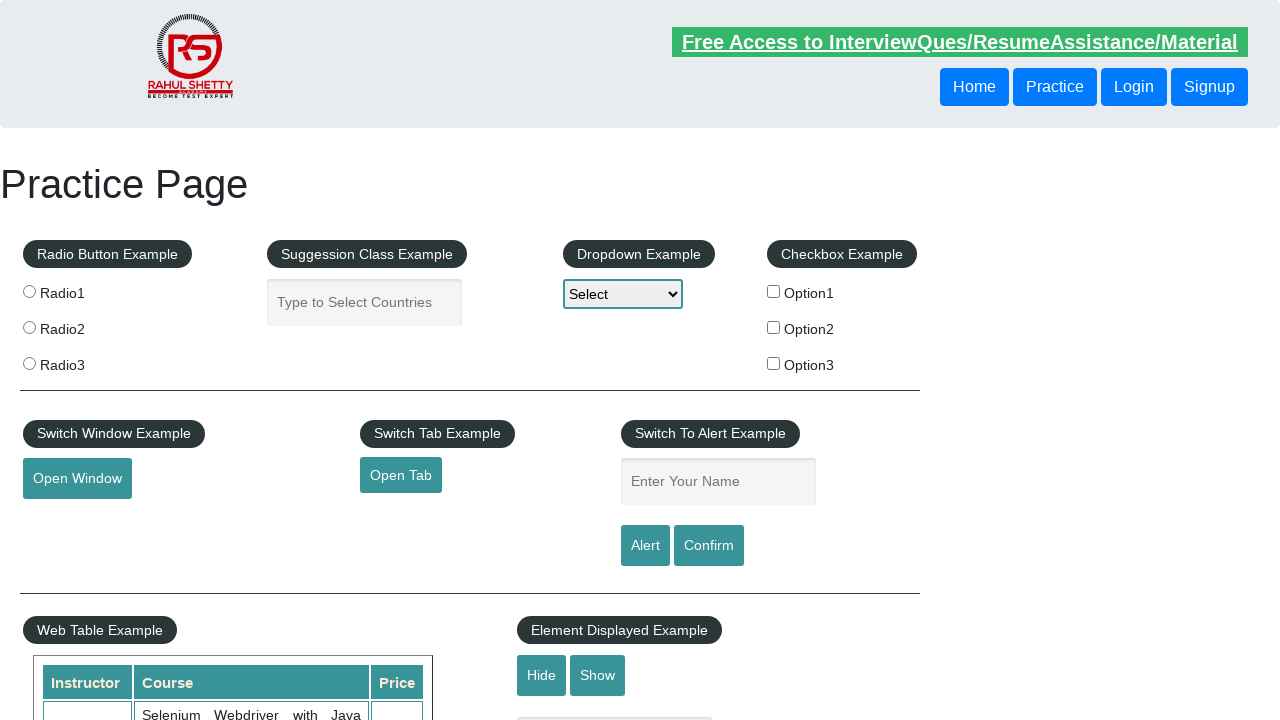

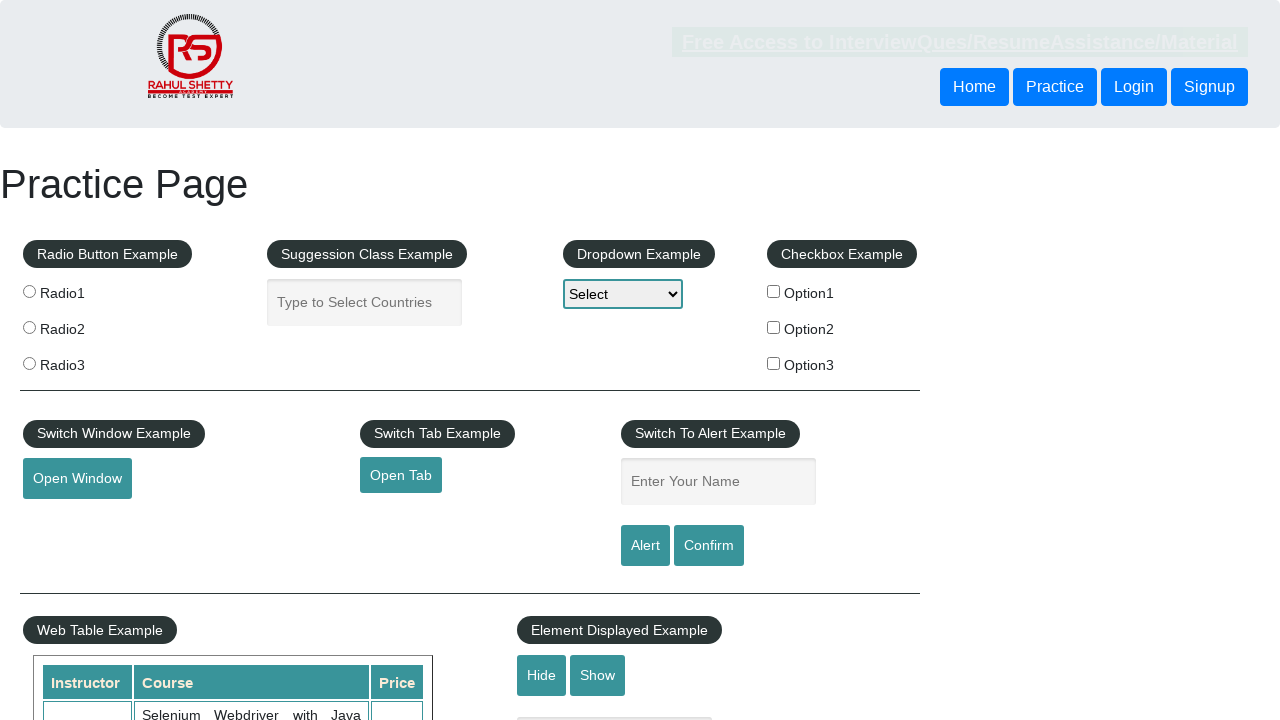